Tests VNK.edu.vn by handling a popup if it appears and navigating to course schedule page

Starting URL: https://vnk.edu.vn/

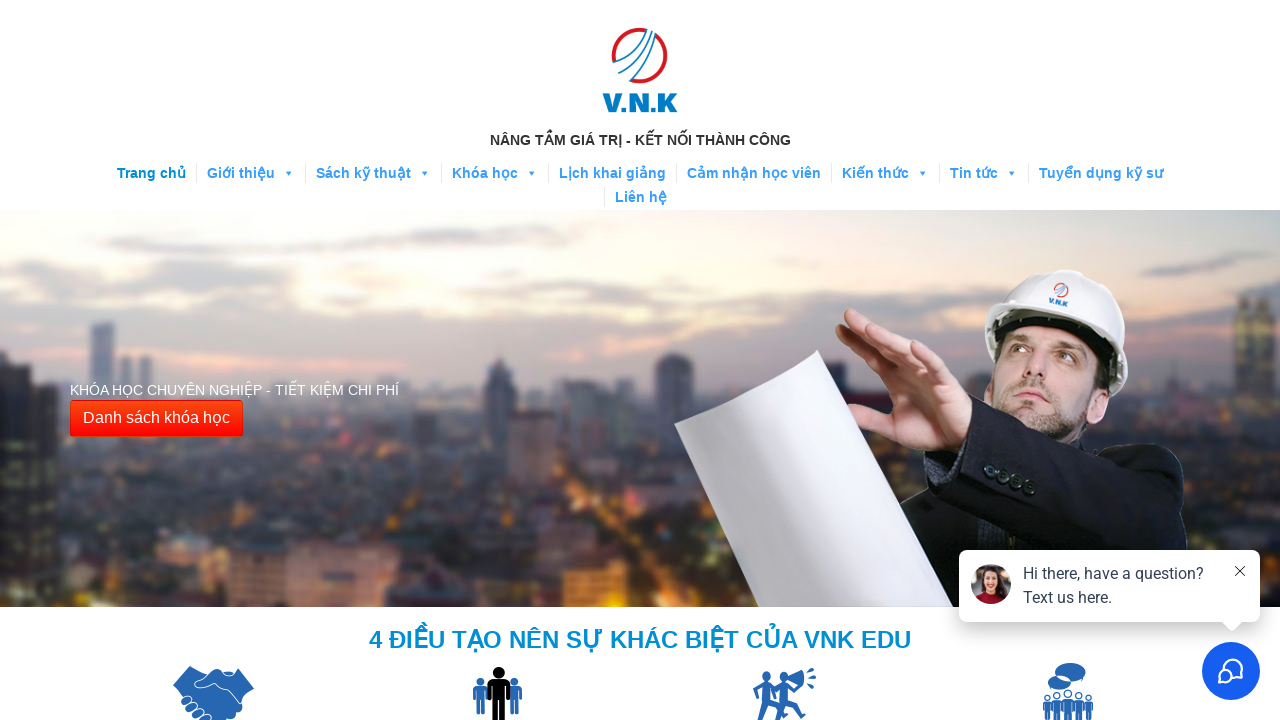

Waited 2 seconds for page to fully load
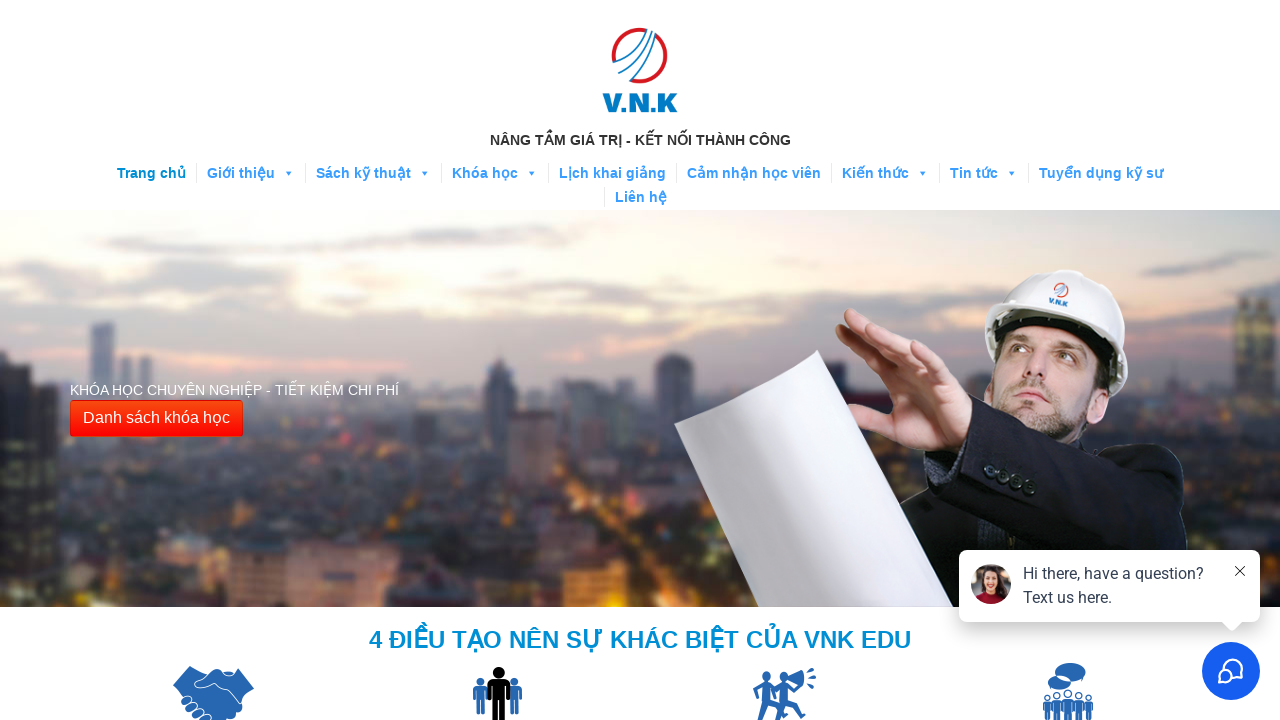

Clicked course schedule button at (156, 419) on xpath=//button[@class='btn btn-danger']
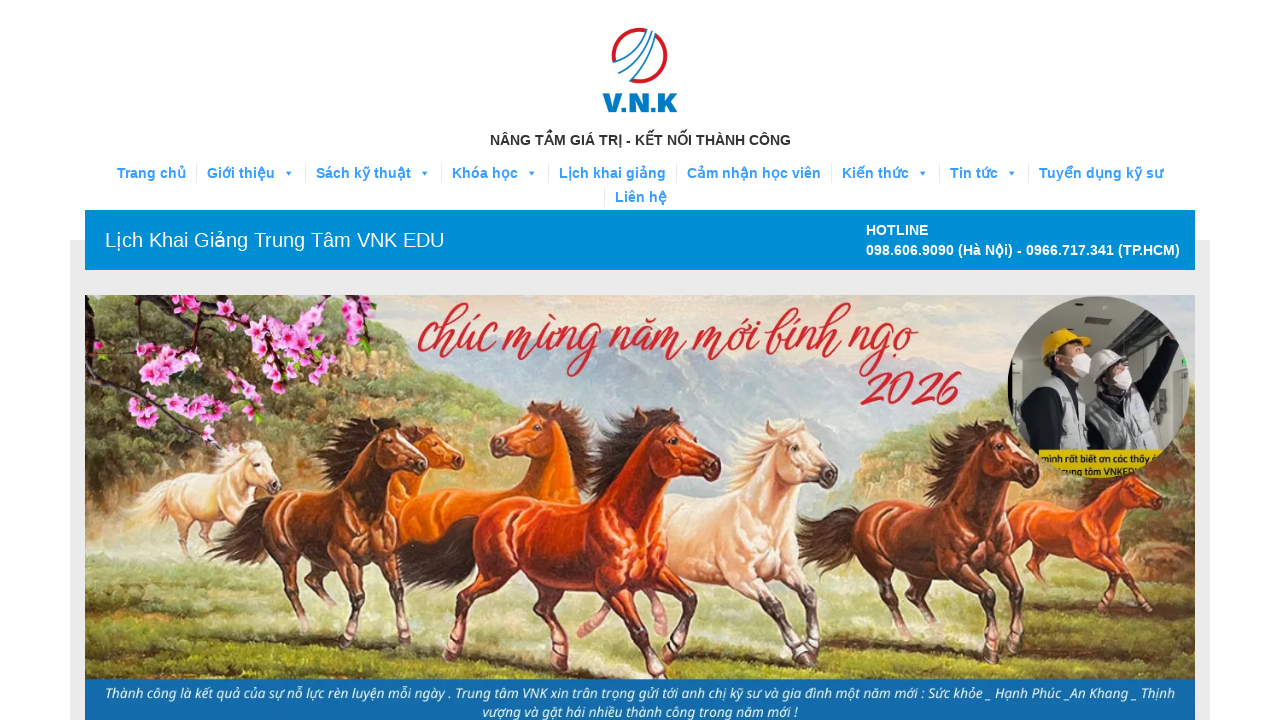

Navigation completed and network idle
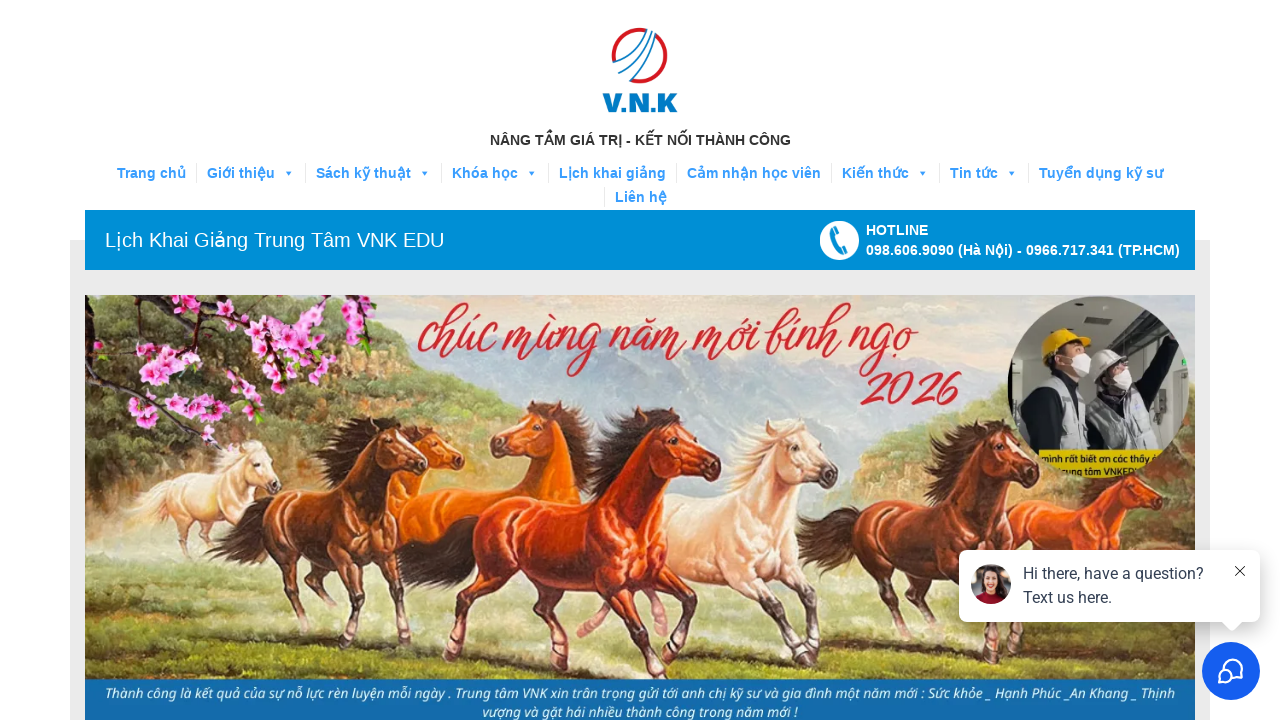

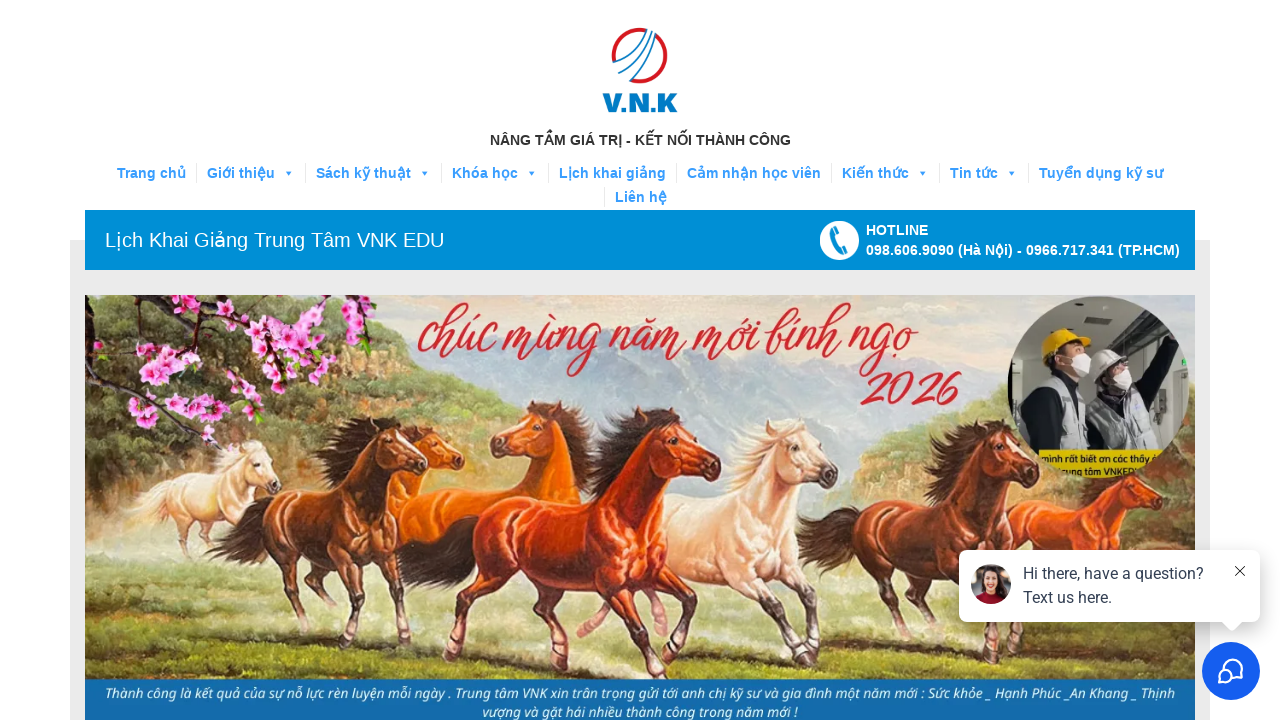